Navigates to the IIT Madras website and verifies the page loads successfully by checking the page title

Starting URL: https://www.iitm.ac.in/

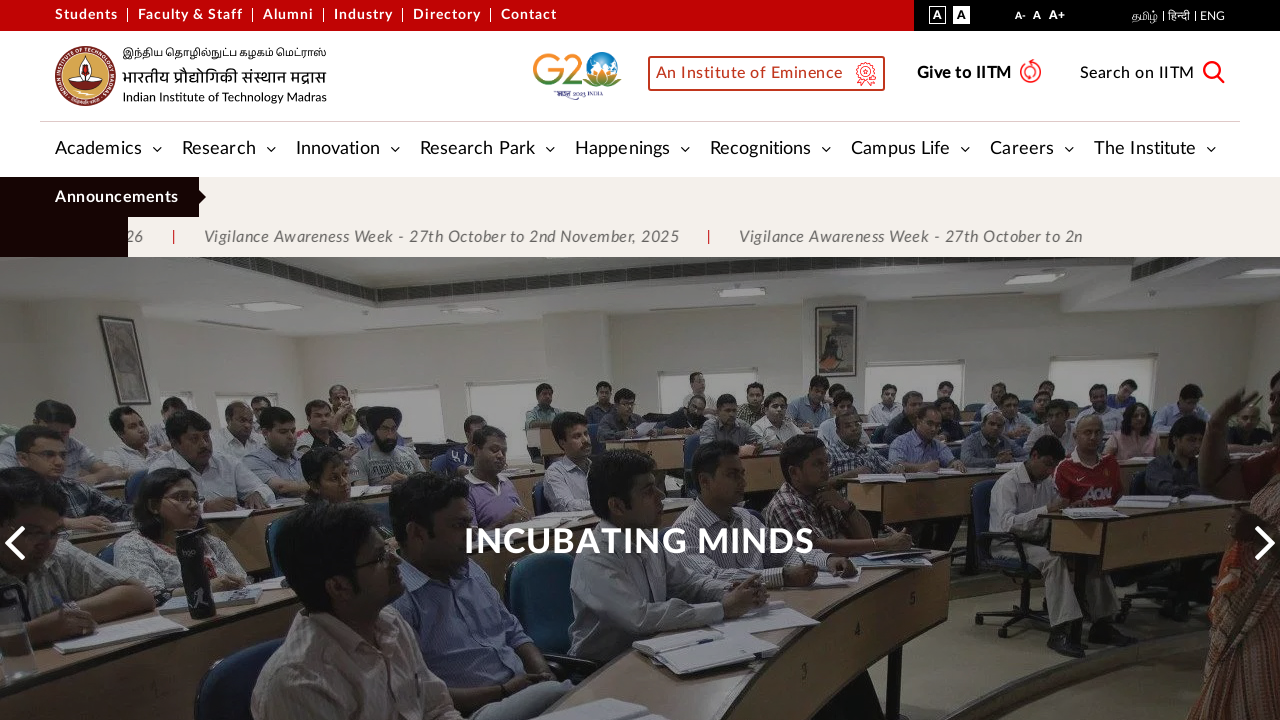

Waited for page to load (domcontentloaded state)
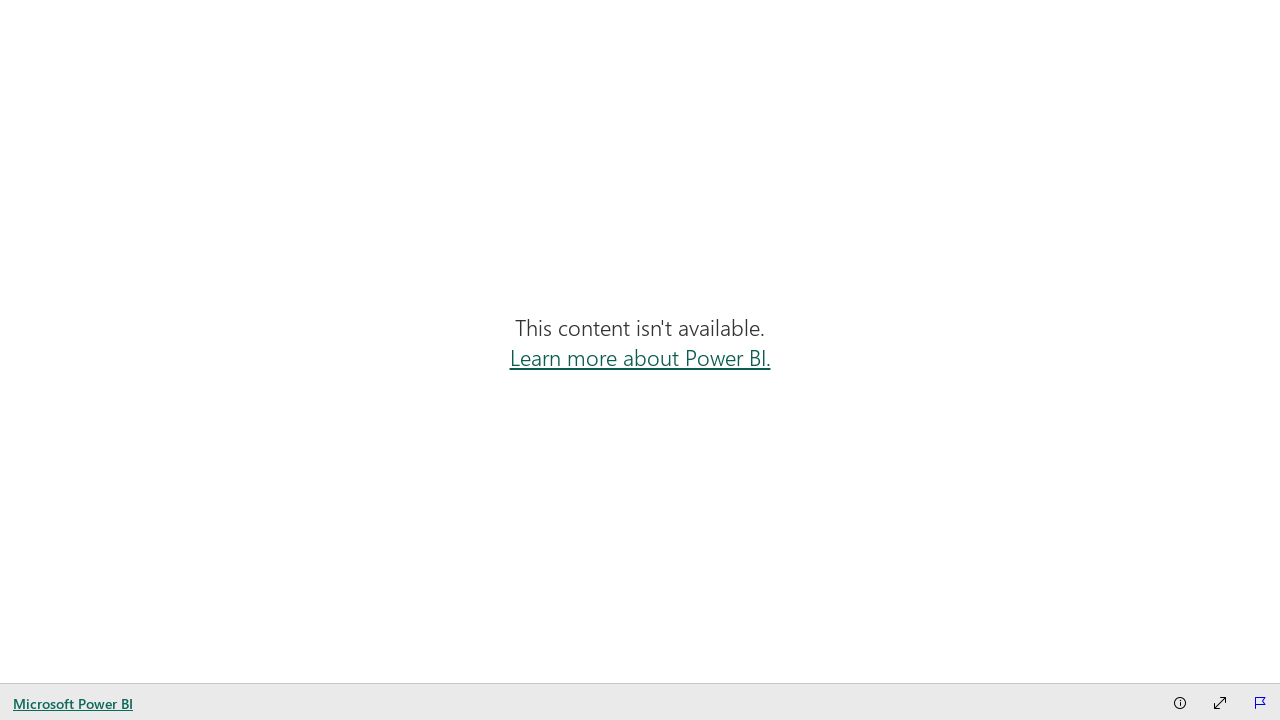

Pressed Space key to scroll page down
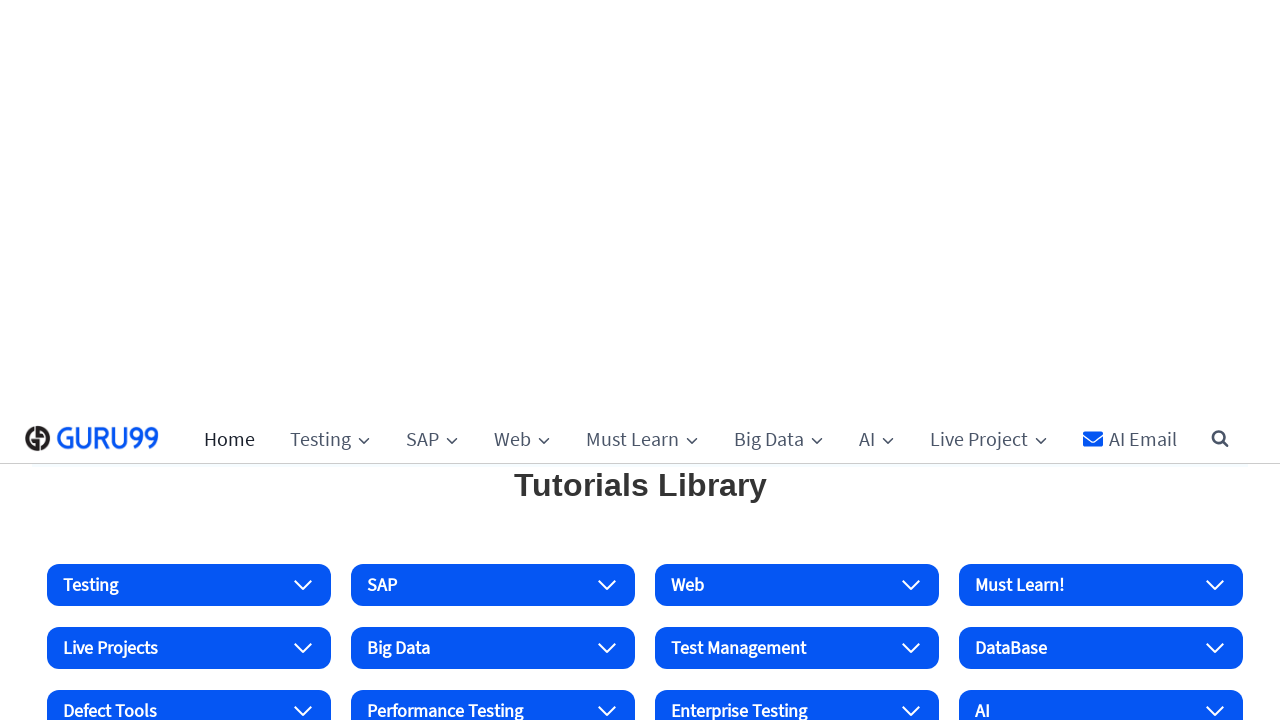

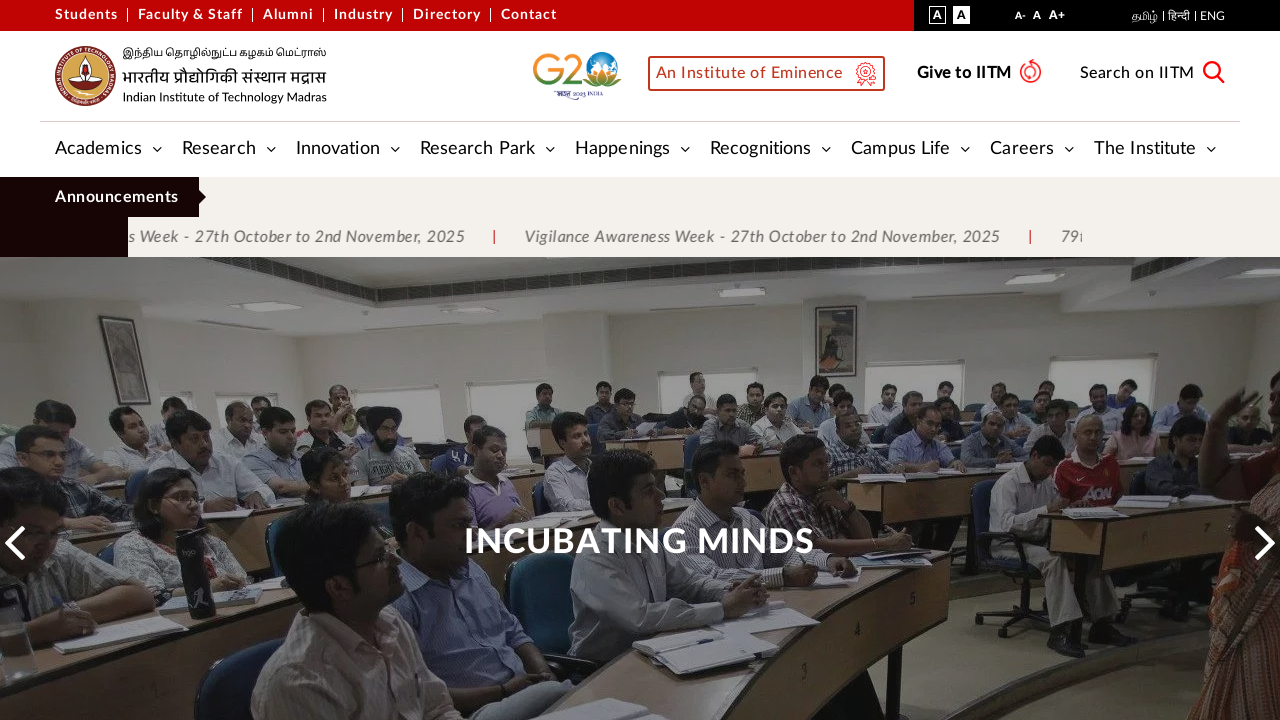